Tests the manage bookings page alert functionality by clicking the search button without entering details and handling the resulting alert

Starting URL: https://www.meghanabus.in/manage-bookings.html

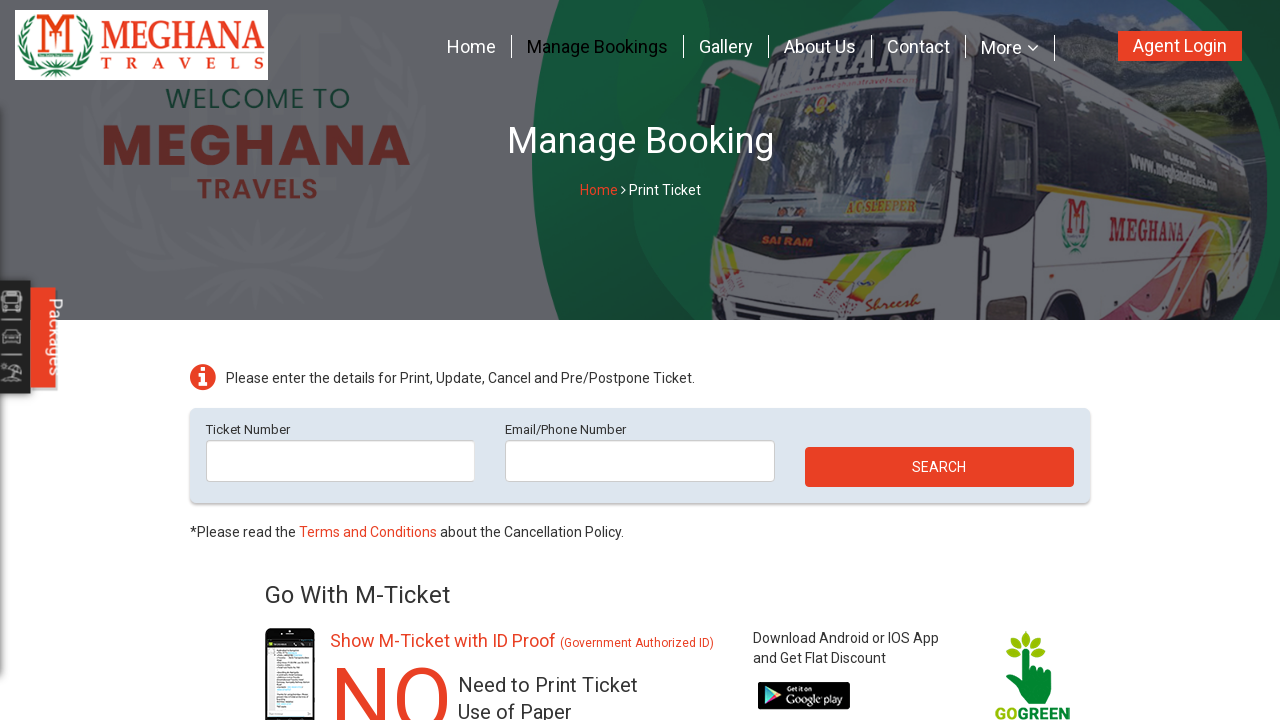

Clicked on manage bookings link at (597, 46) on a[href='manage-bookings.html']
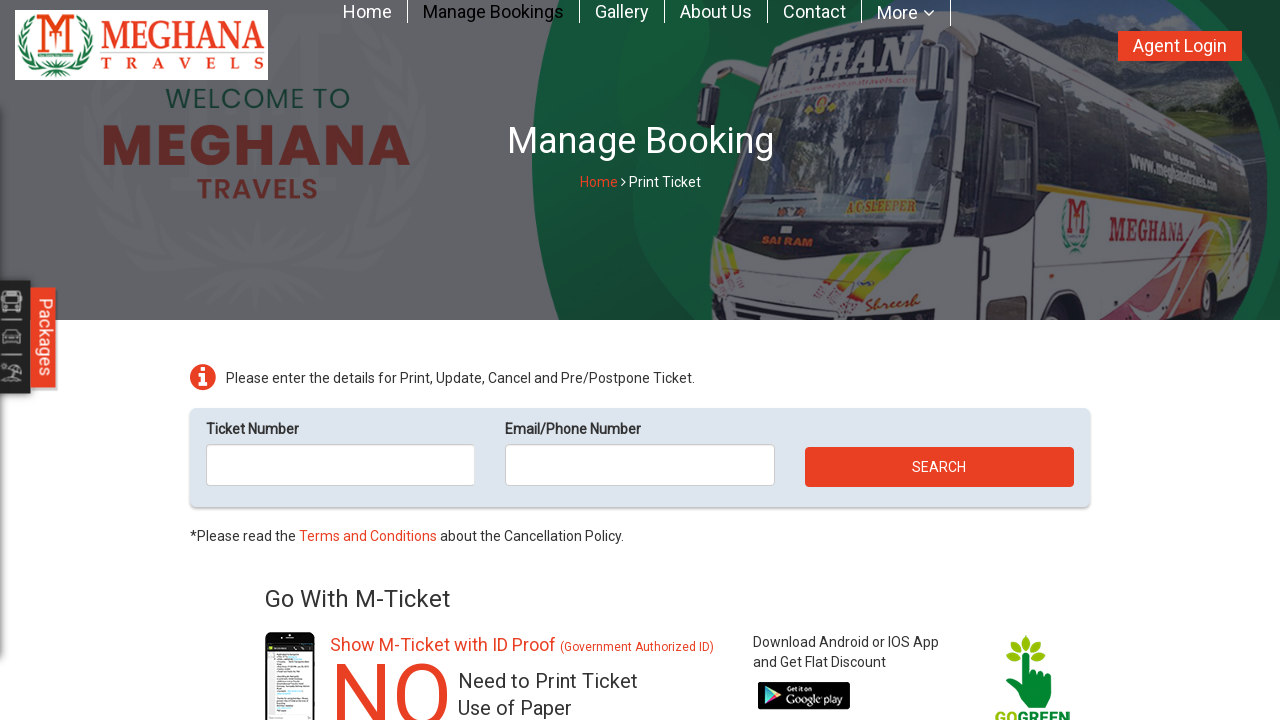

Clicked search button without entering any details at (939, 467) on button[type='submit']
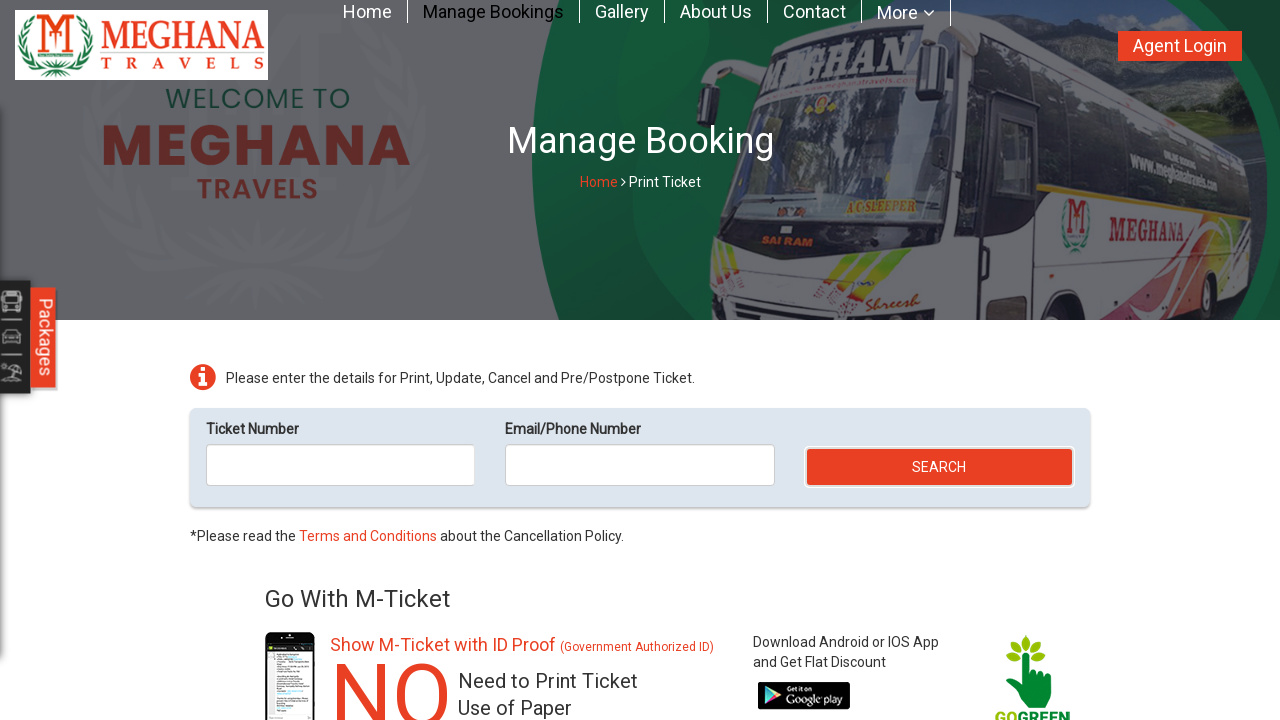

Set up alert handler to accept dialogs
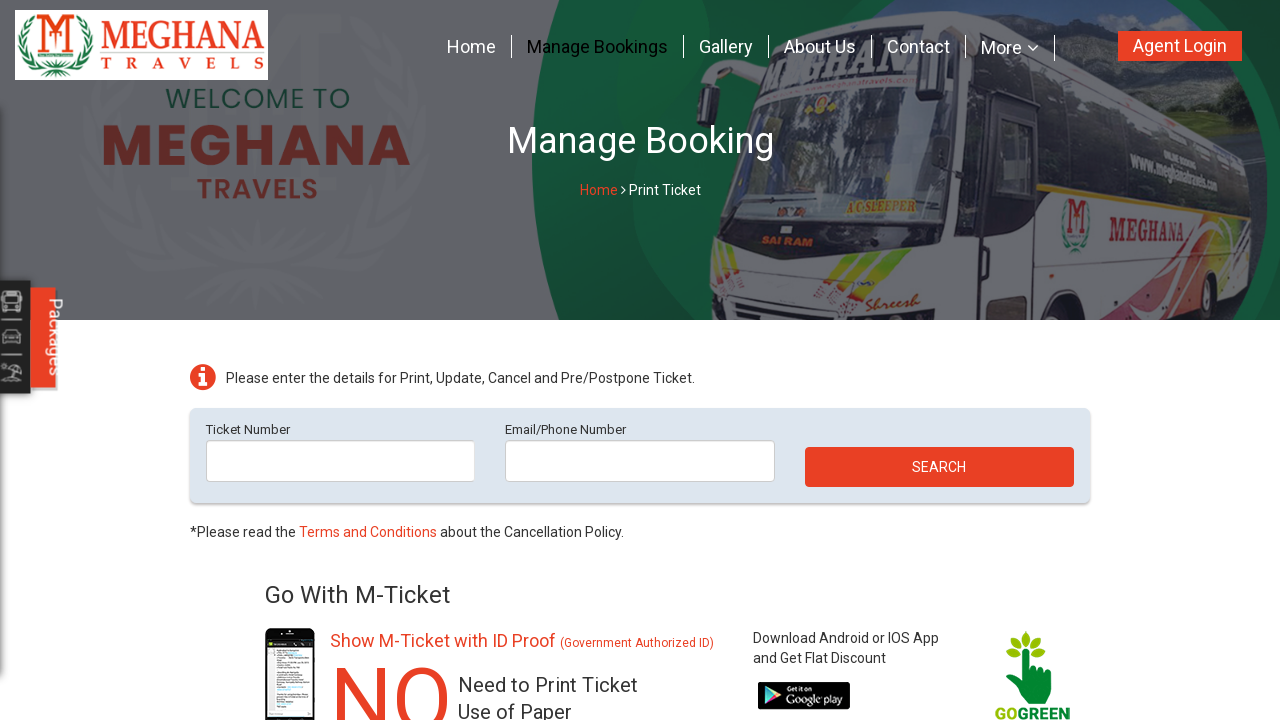

Alert message appeared with expected text
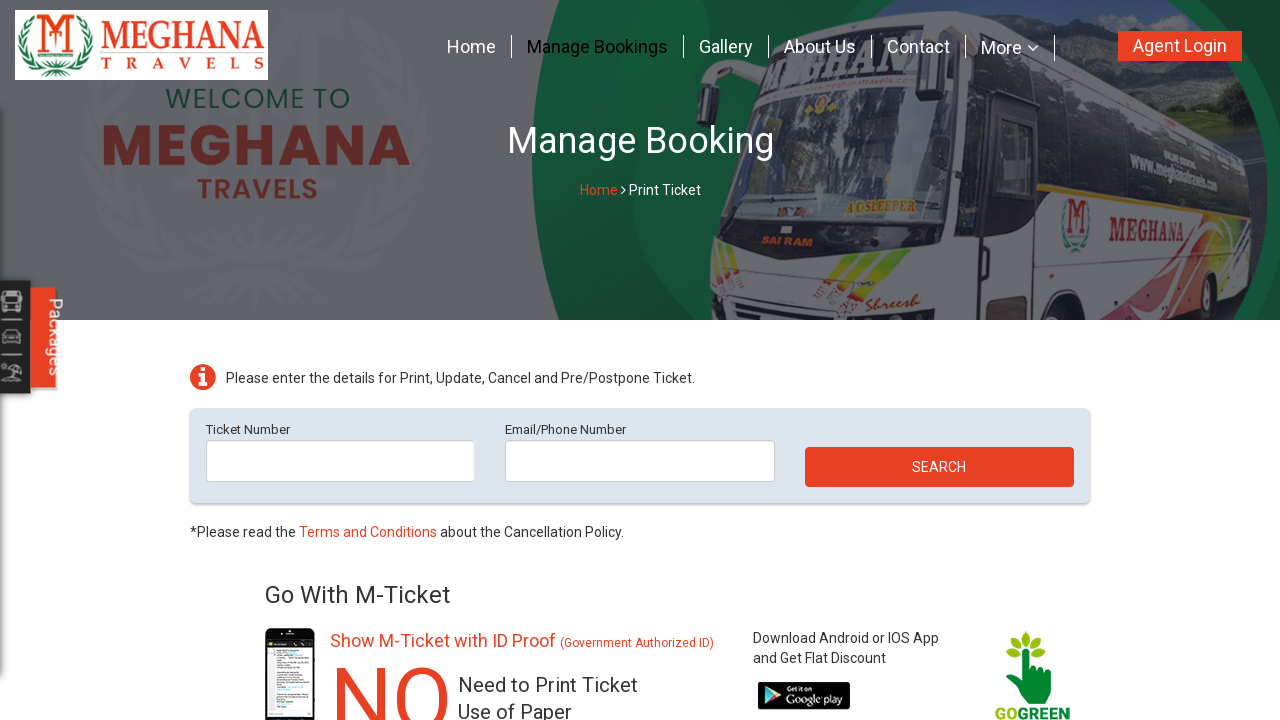

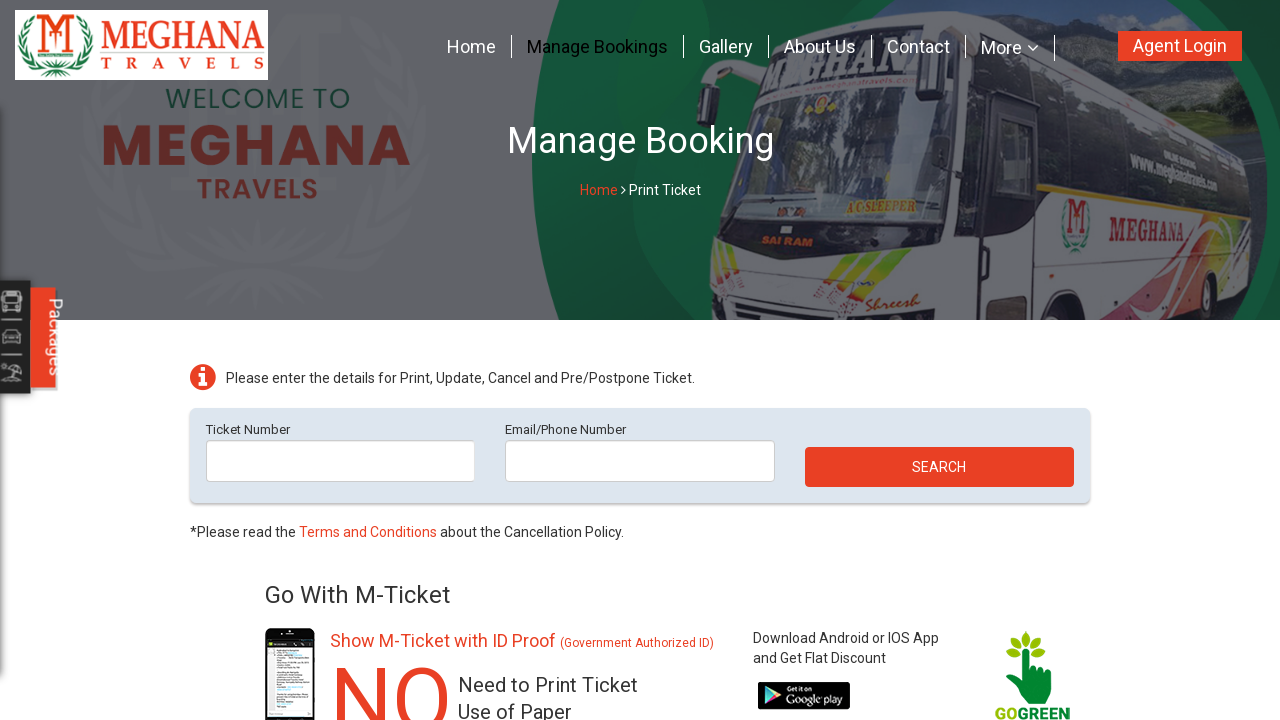